Tests drag and drop functionality on jQuery UI demo page by dragging an element and dropping it onto a target area

Starting URL: https://jqueryui.com/droppable/

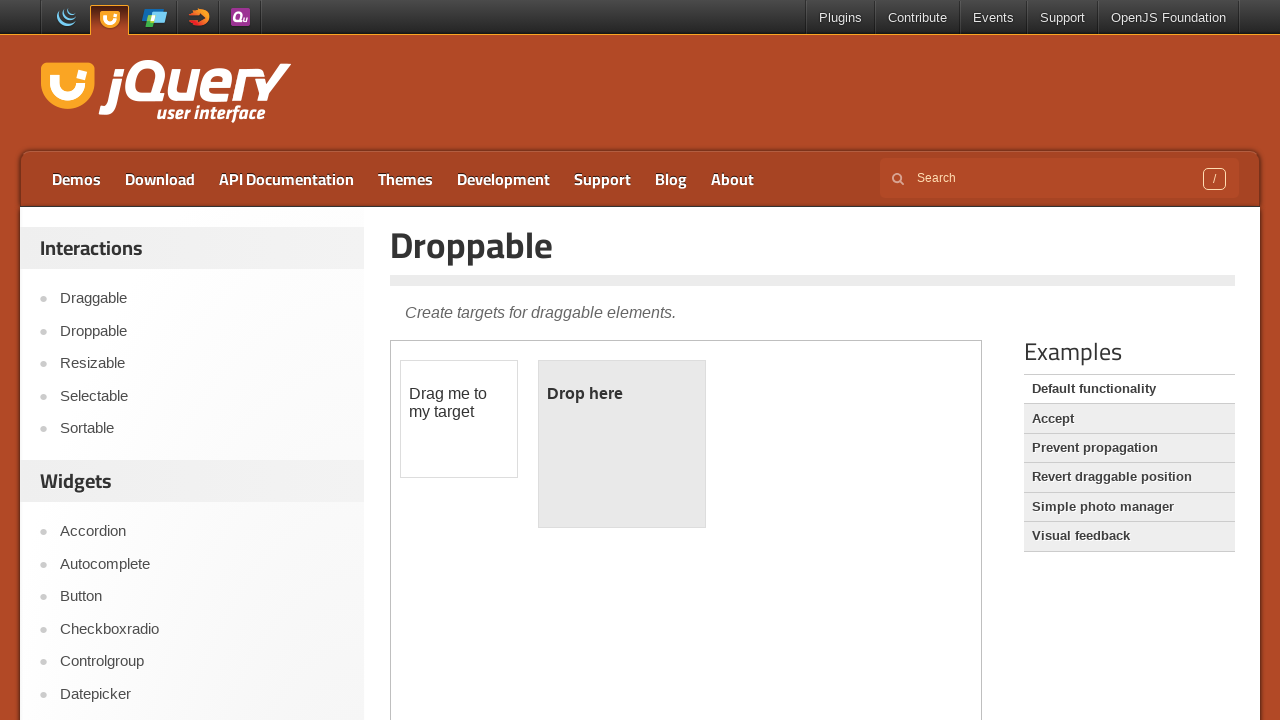

Located the iframe containing the drag and drop demo
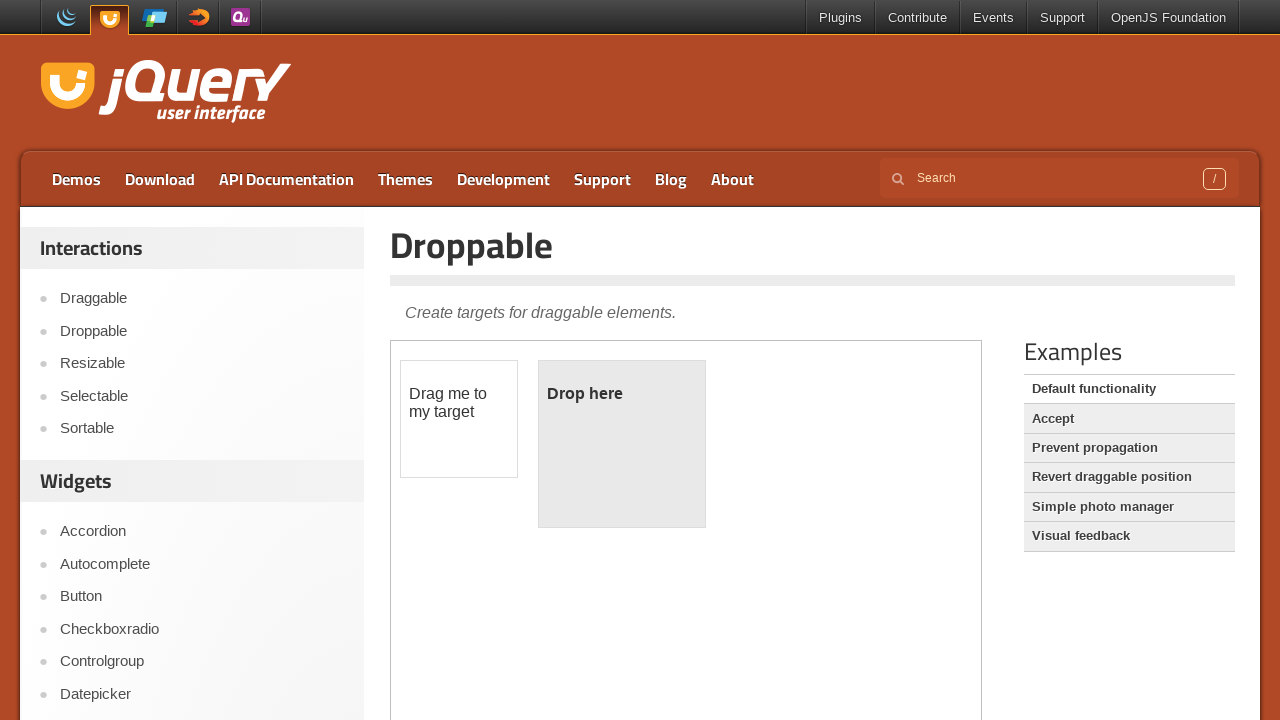

Located the draggable element
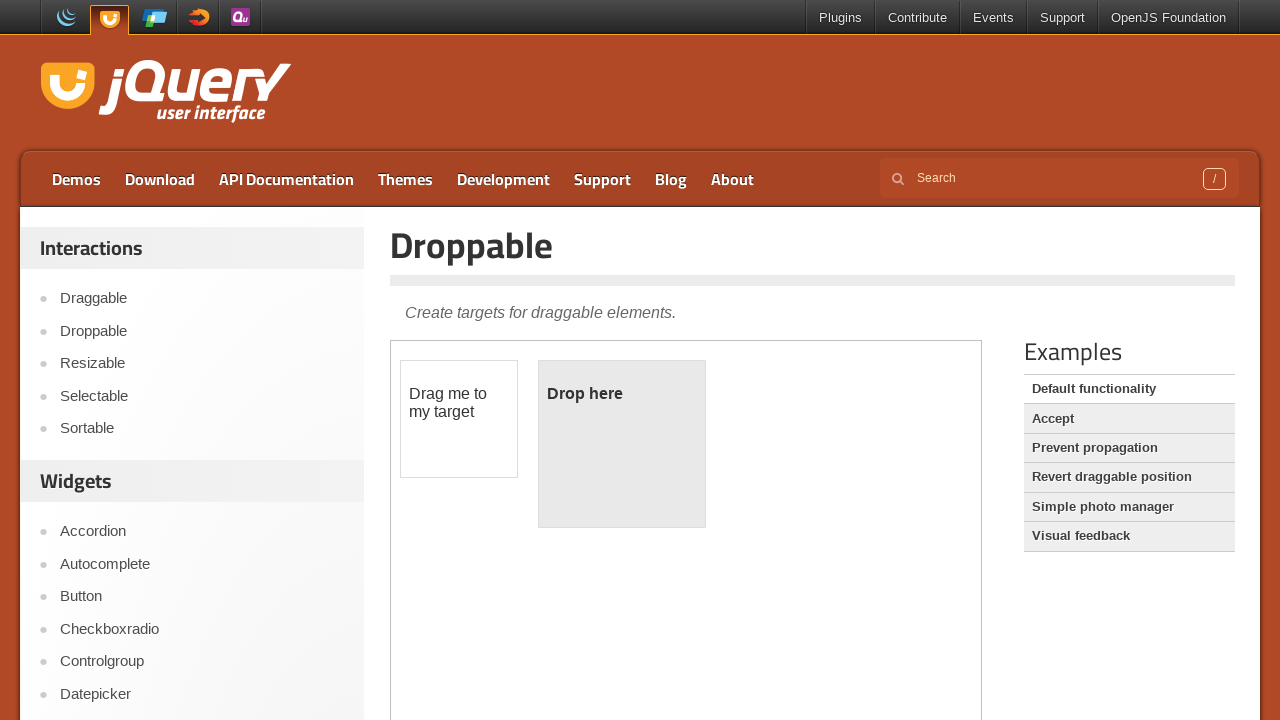

Located the droppable target area
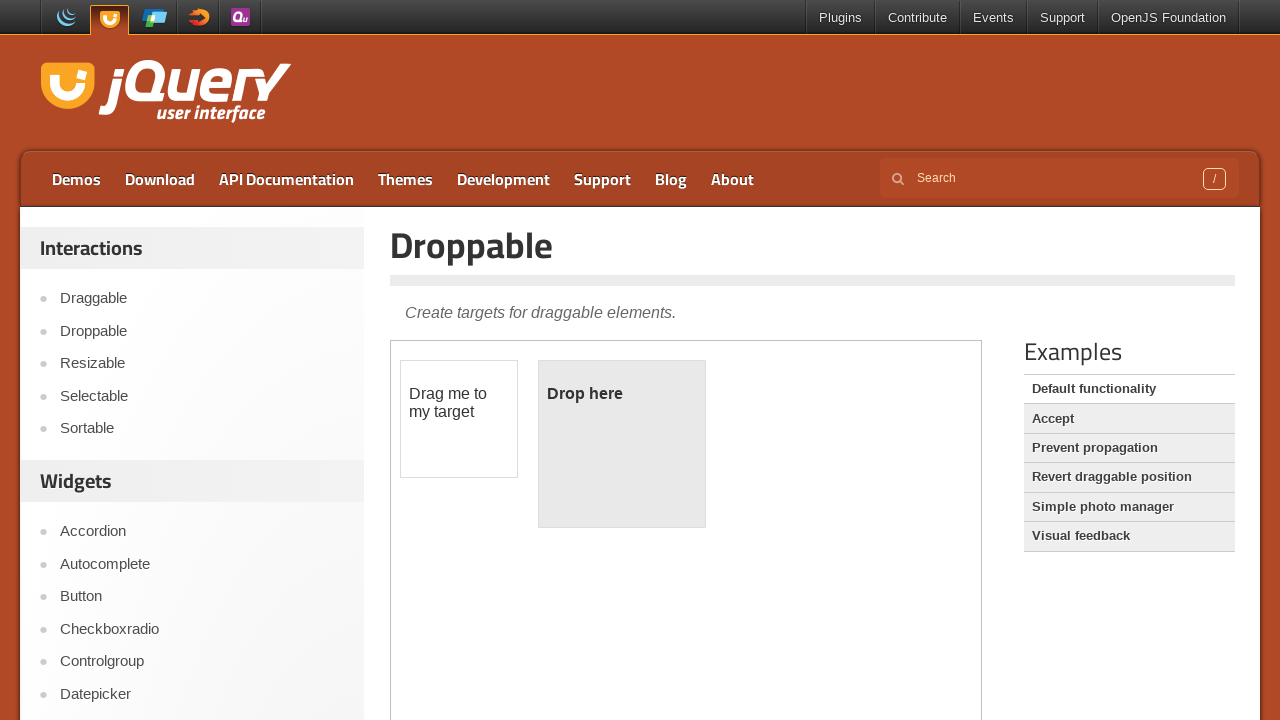

Dragged the draggable element and dropped it onto the droppable target at (622, 444)
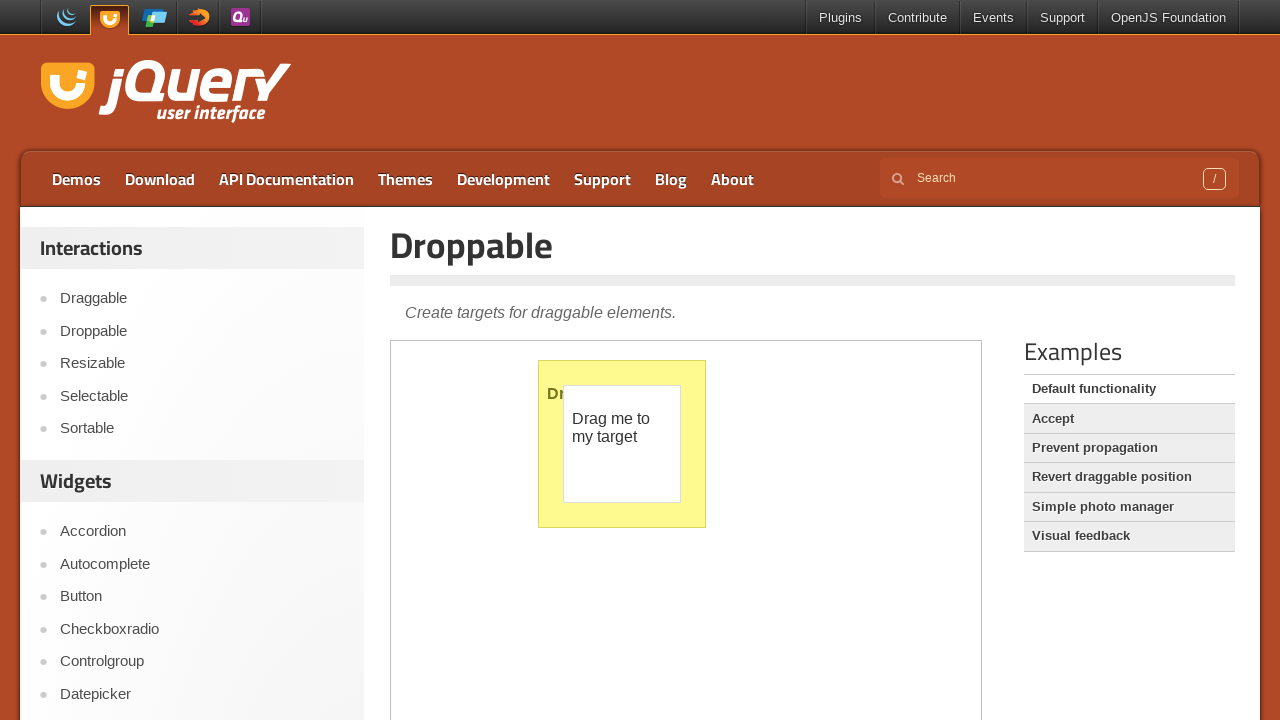

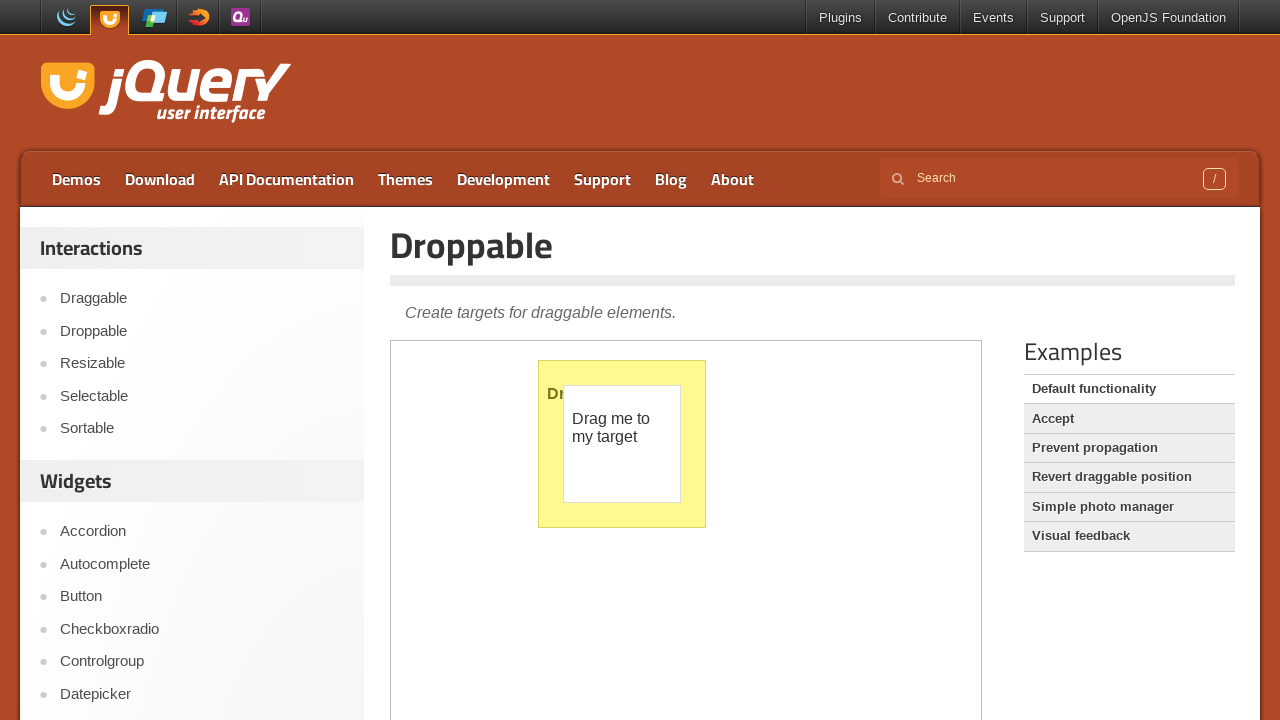